Tests a registration form by filling in first name, last name, and email fields, then submitting the form and verifying successful registration message

Starting URL: http://suninjuly.github.io/registration1.html

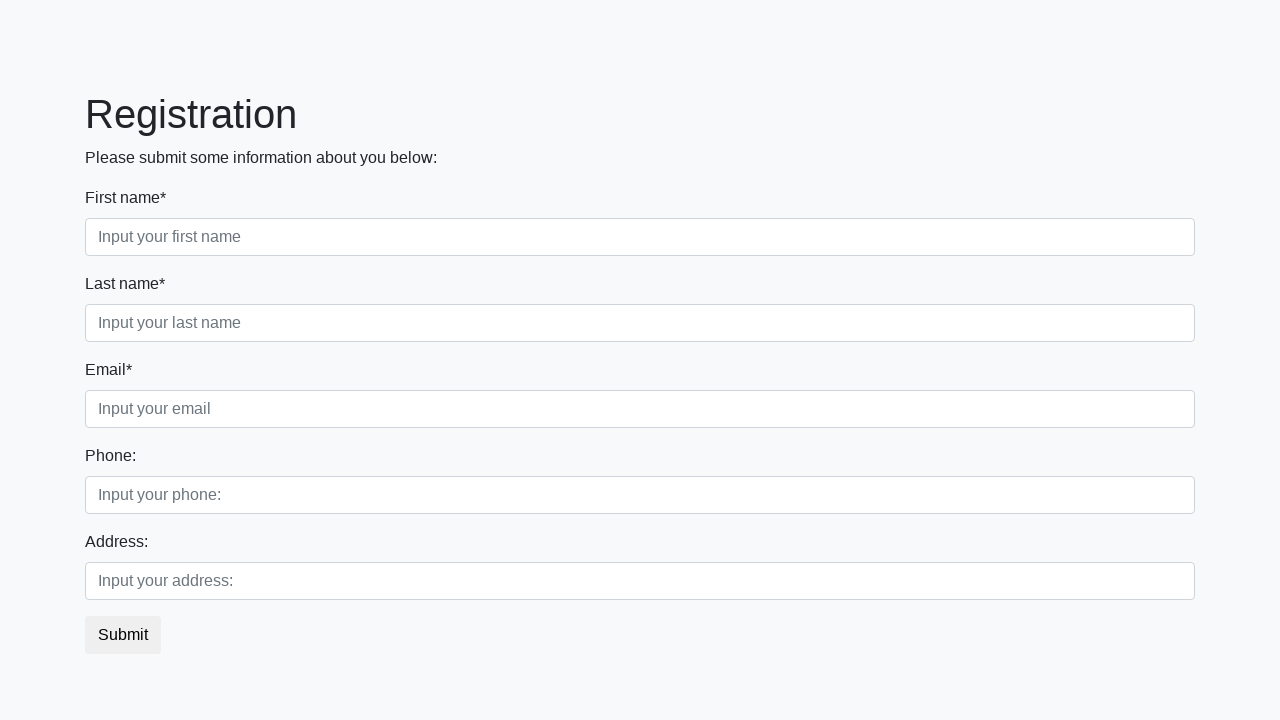

Navigated to registration form page
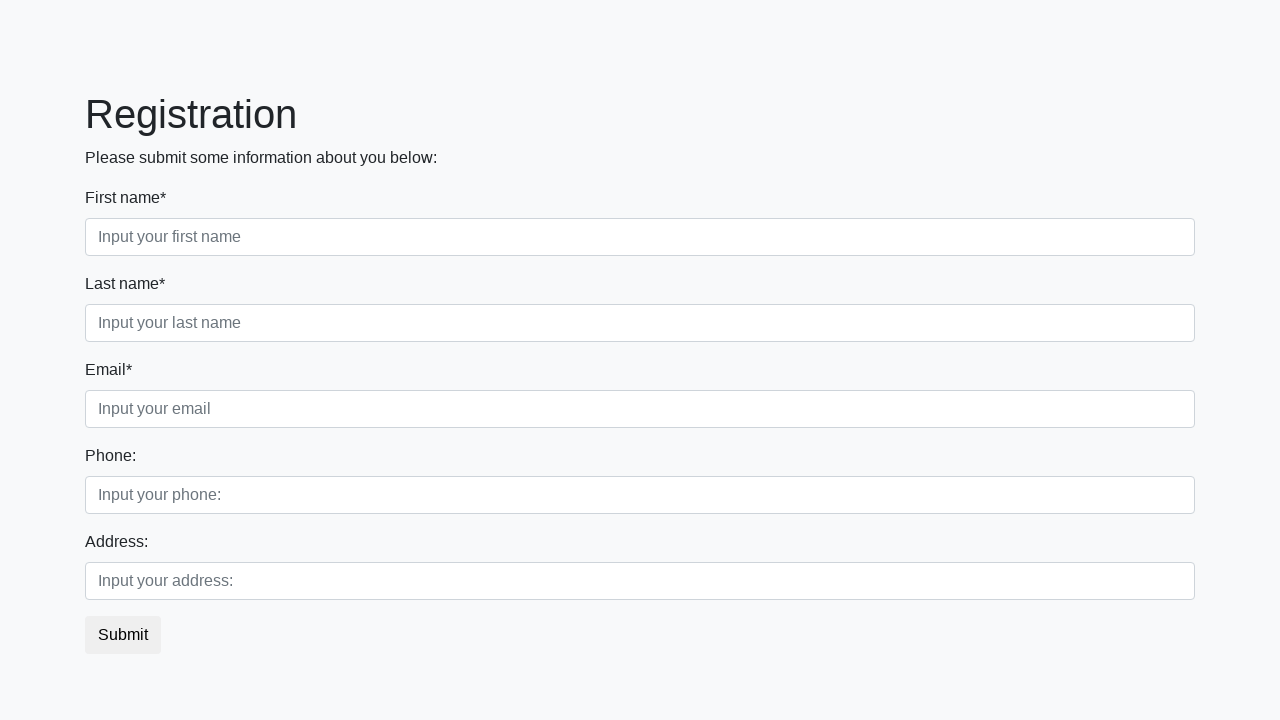

Filled first name field with 'Ivan' on //label[contains(text(),'First name')]/../input
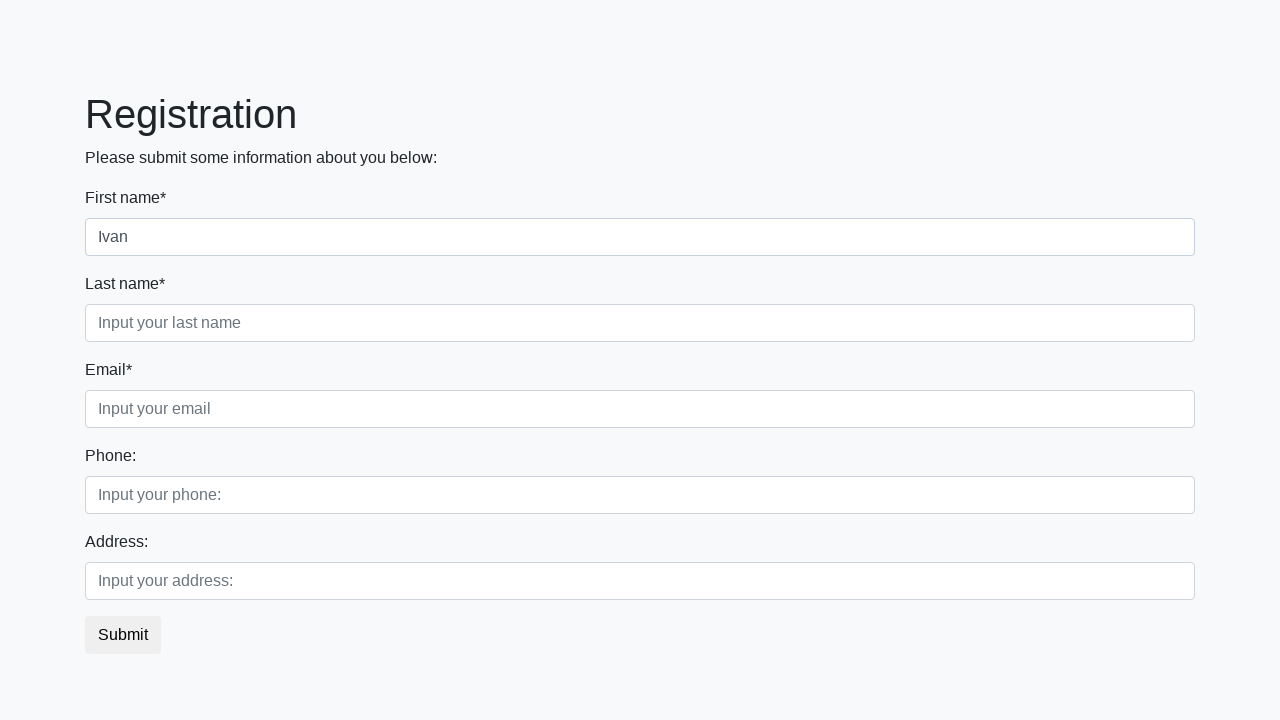

Filled last name field with 'Ivanov' on //label[contains(text(),'Last name')]/../input
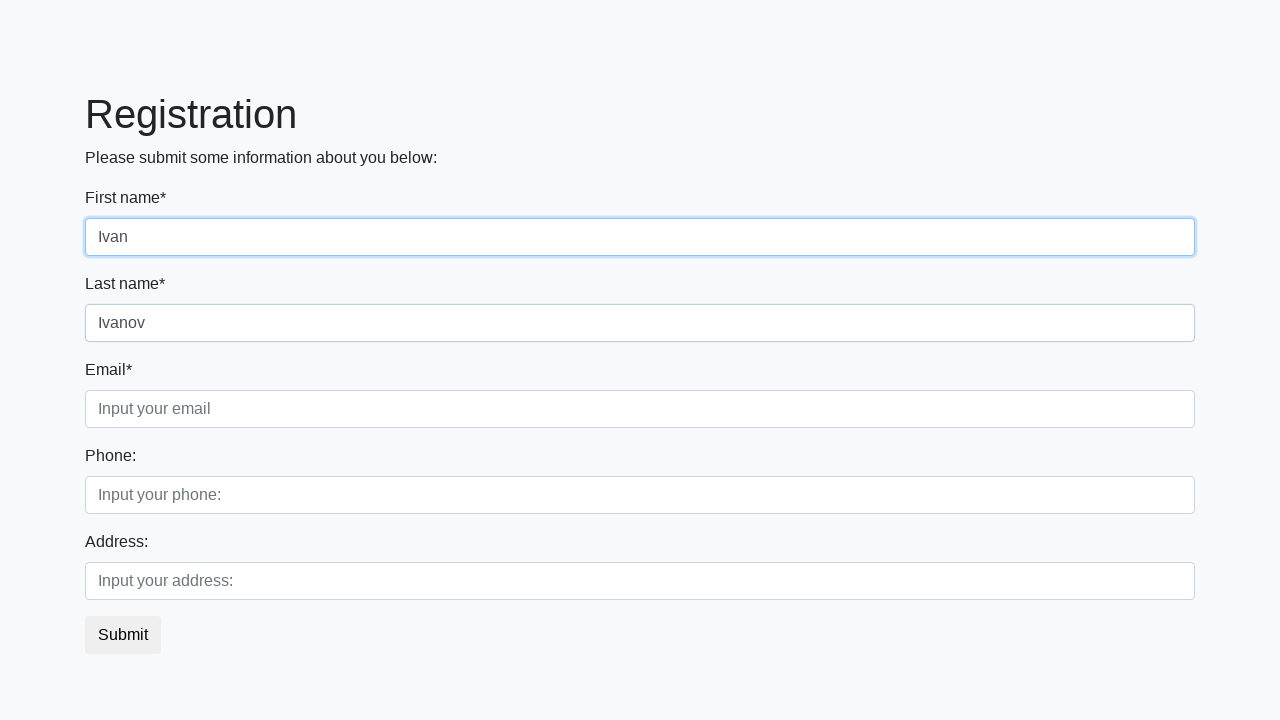

Filled email field with 'ivanov@ivan.ru' on //label[contains(text(),'Email')]/../input
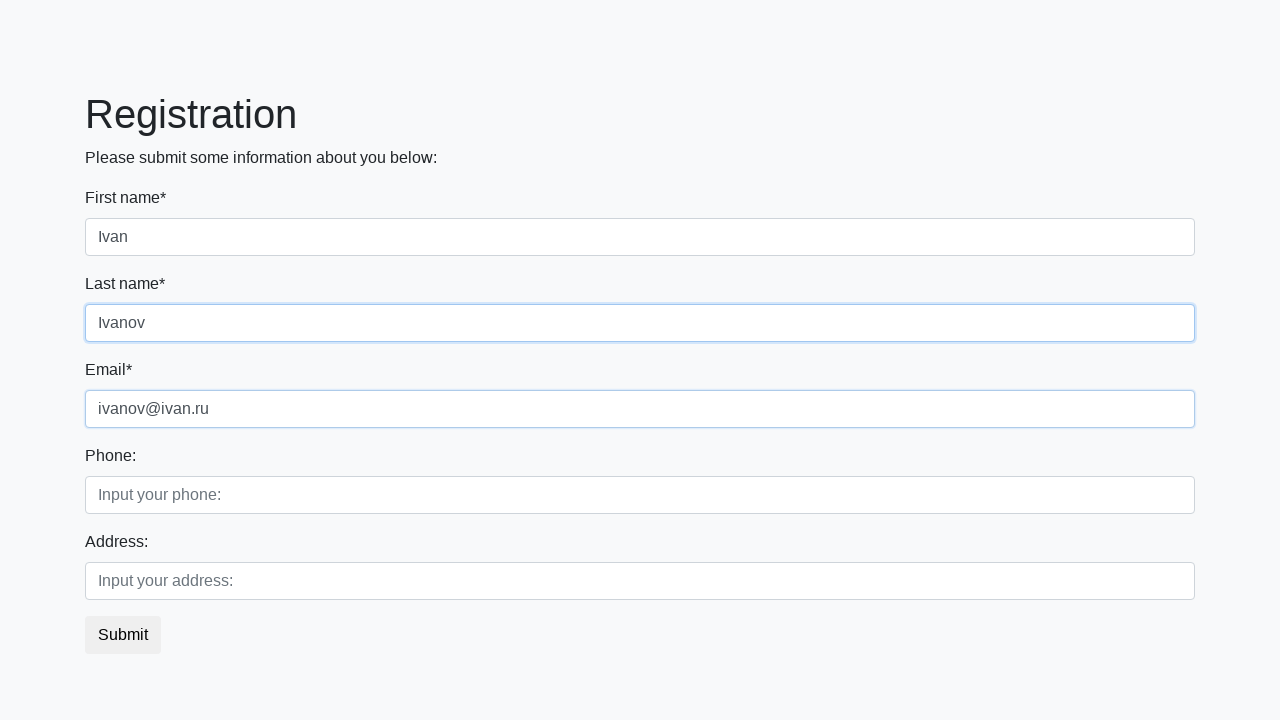

Clicked submit button to register at (123, 635) on button.btn
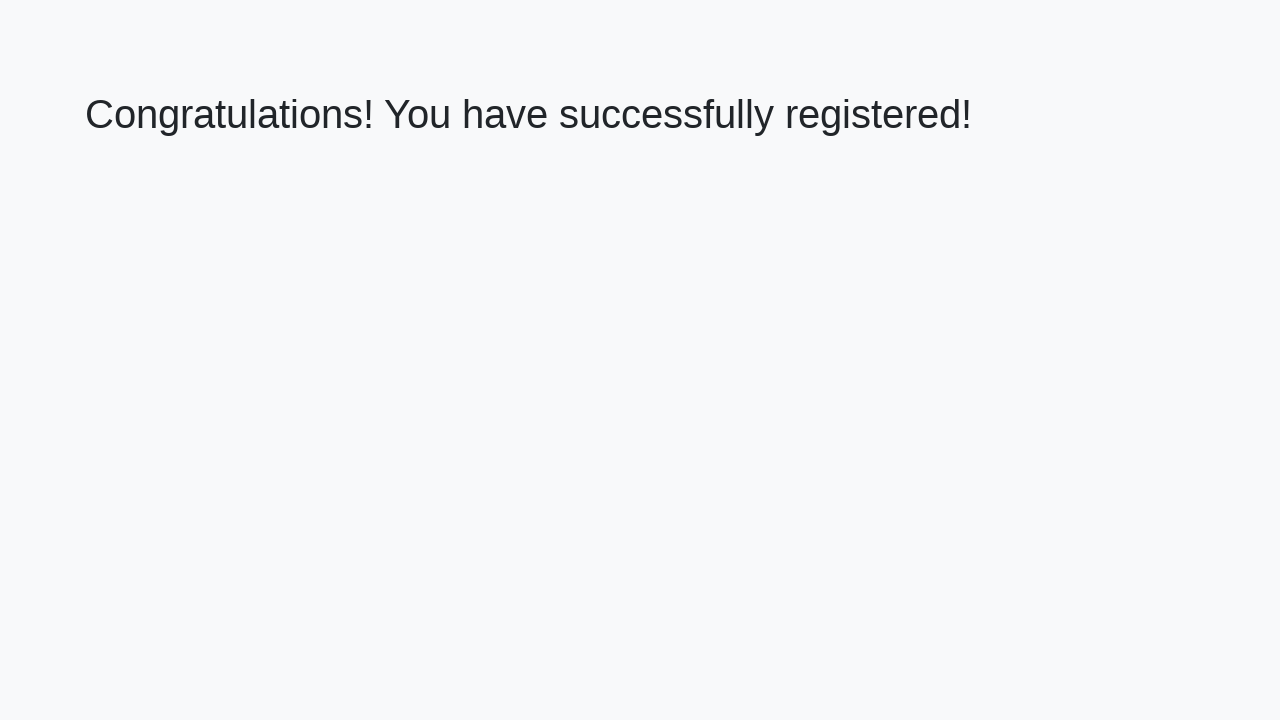

Success message heading loaded
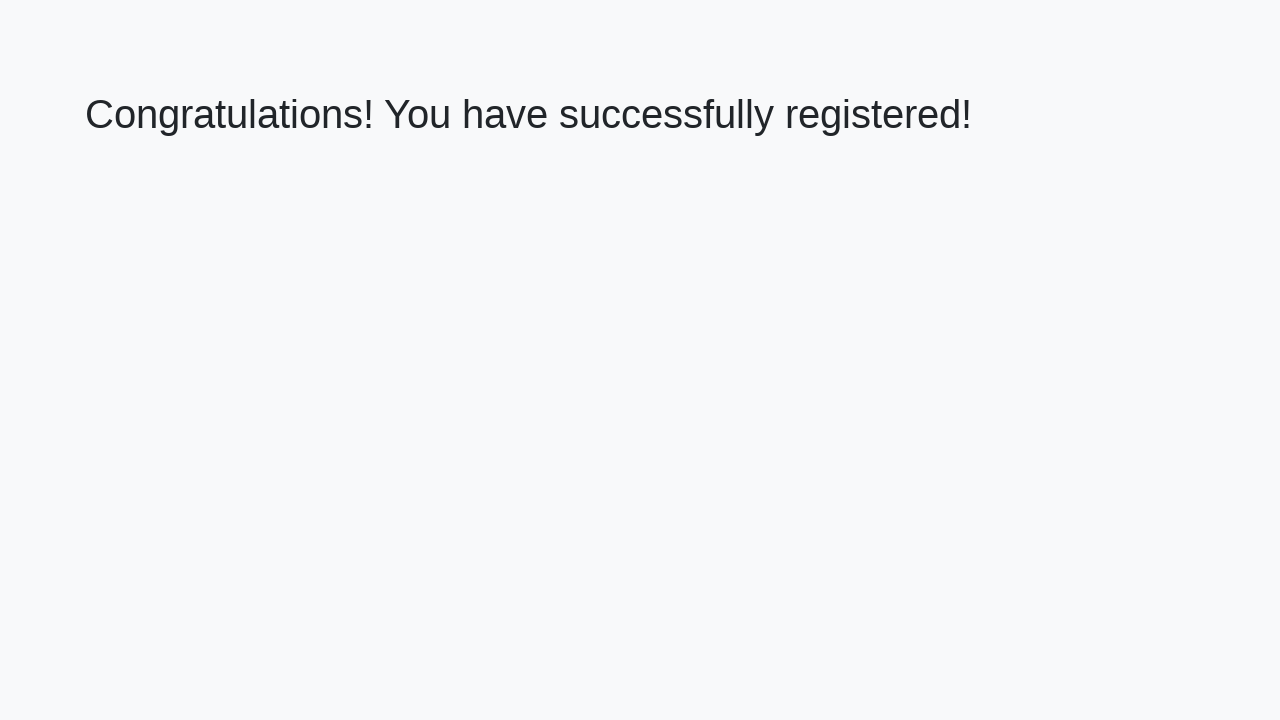

Retrieved success message: 'Congratulations! You have successfully registered!'
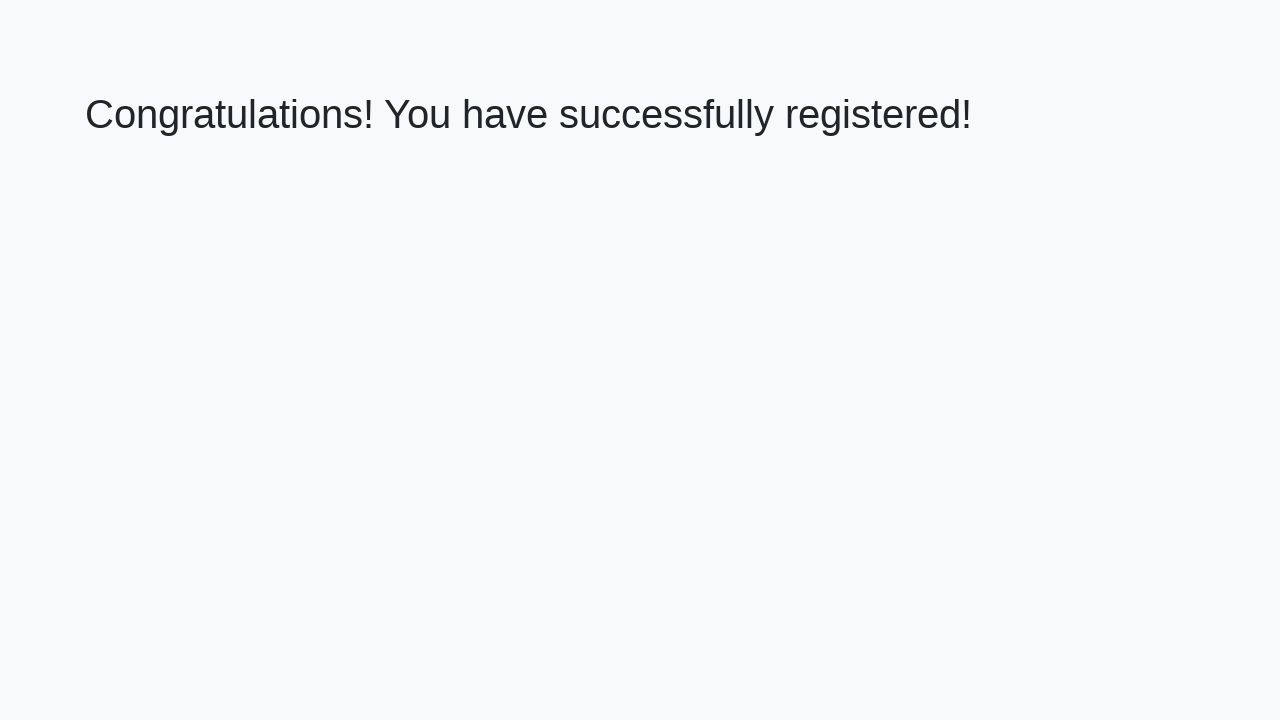

Verified successful registration message
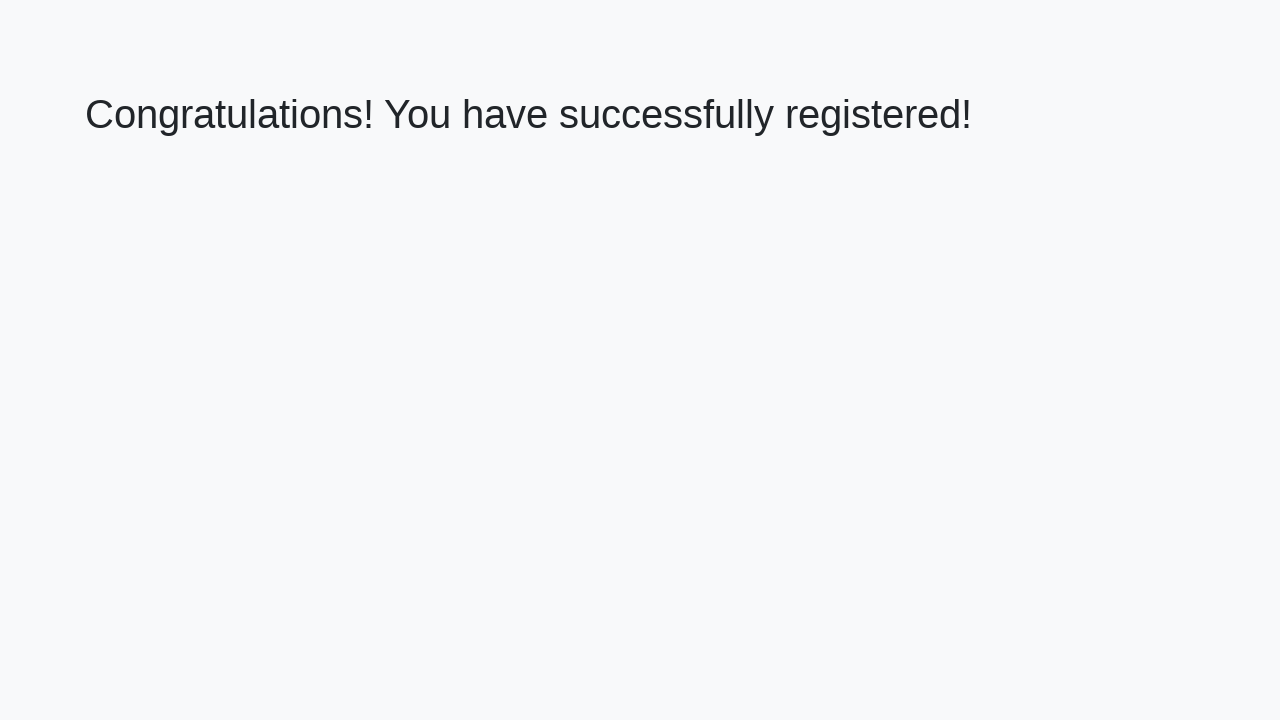

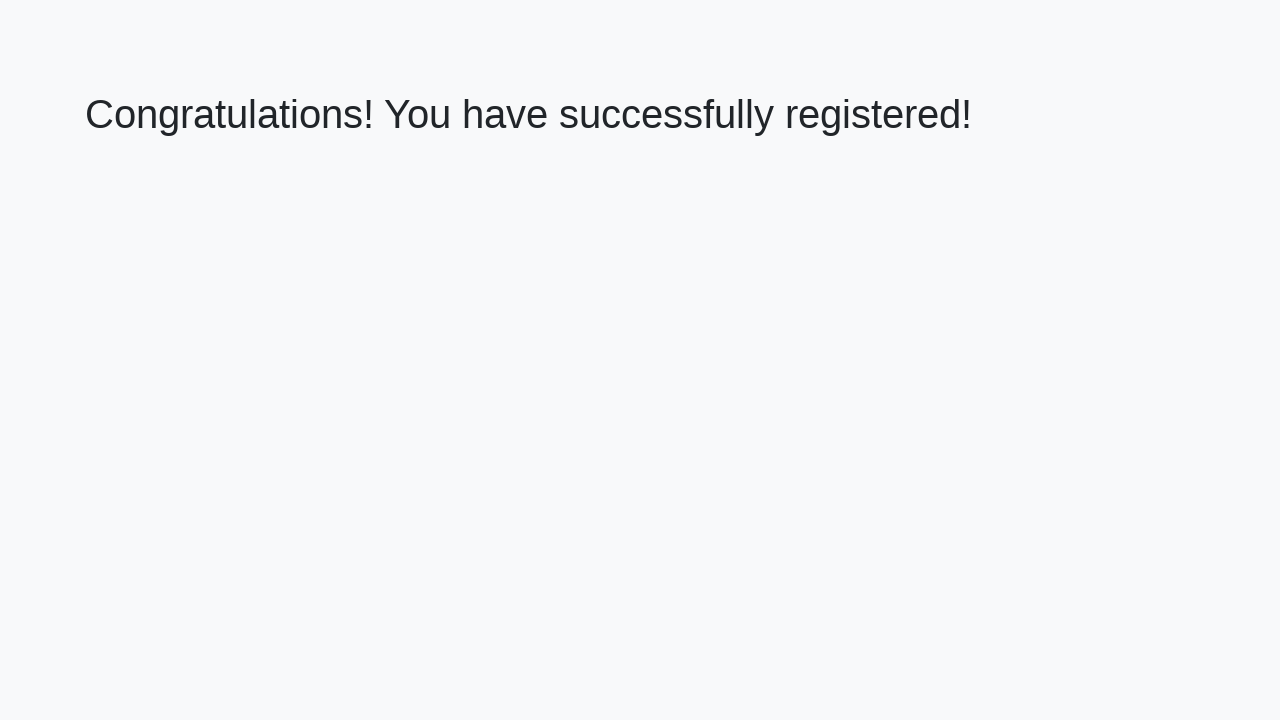